Navigates to a Princess Connect Re:Dive personality test website, fills in a username, submits the form, and waits for the result to load.

Starting URL: https://shindan.priconne-redive.jp/

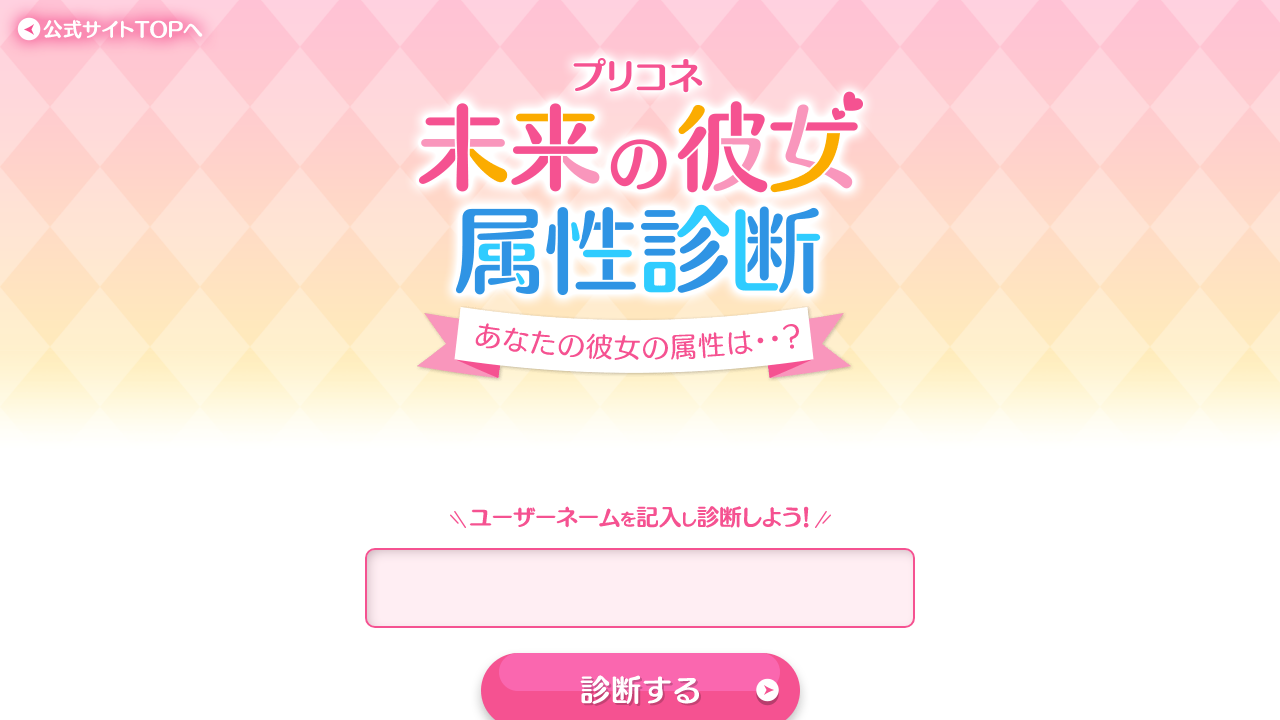

Clicked the username input field at (640, 588) on input[type='text']
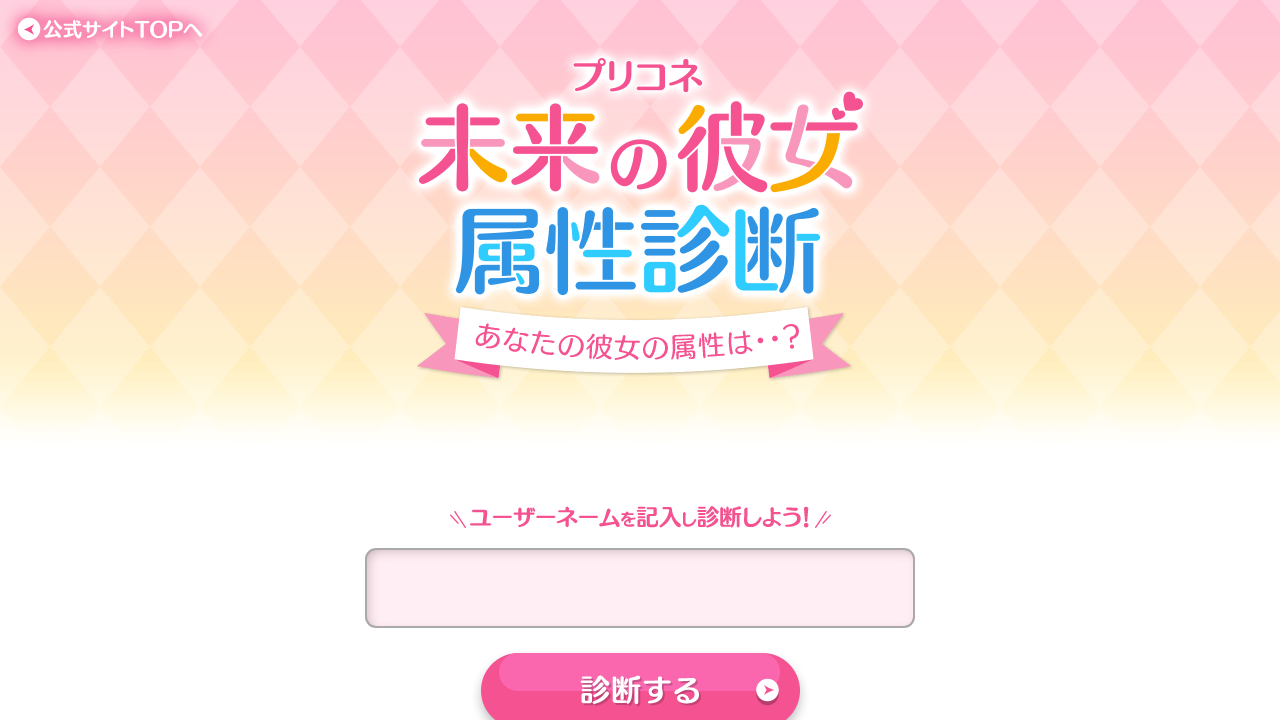

Filled username field with 'Sakura_Player87' on input[type='text']
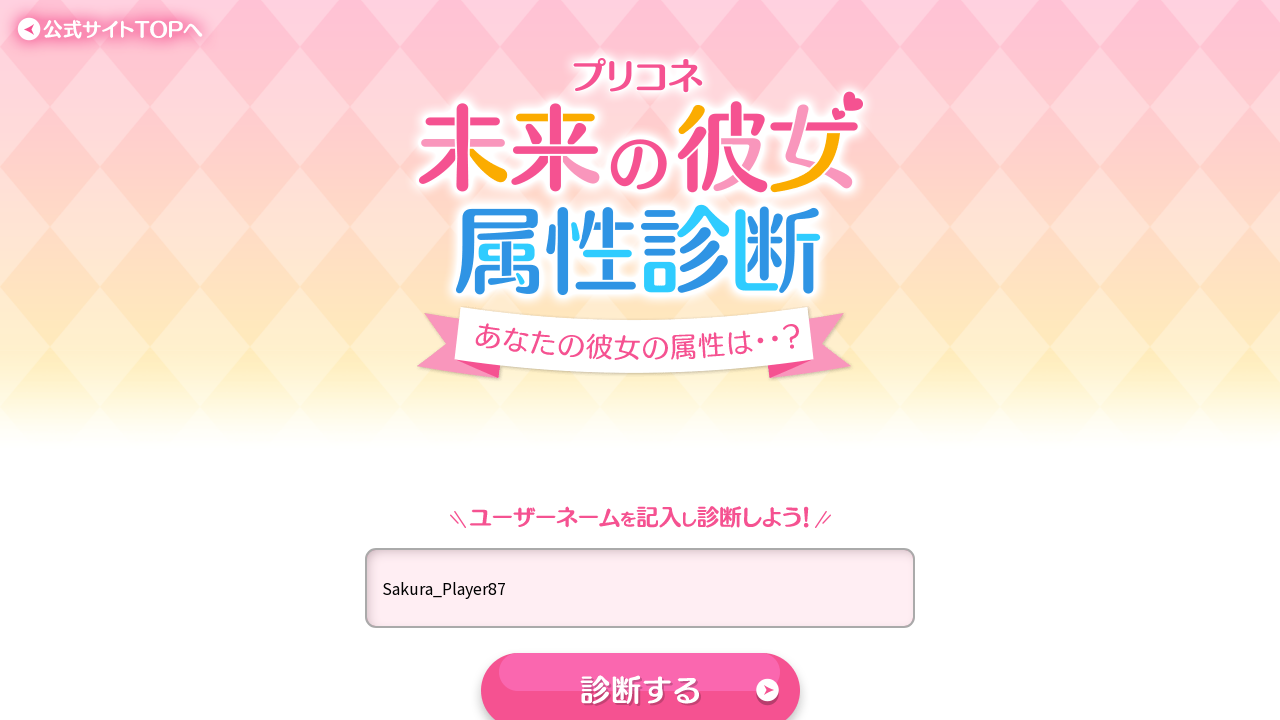

Clicked the submit button to start the personality test at (640, 672) on button
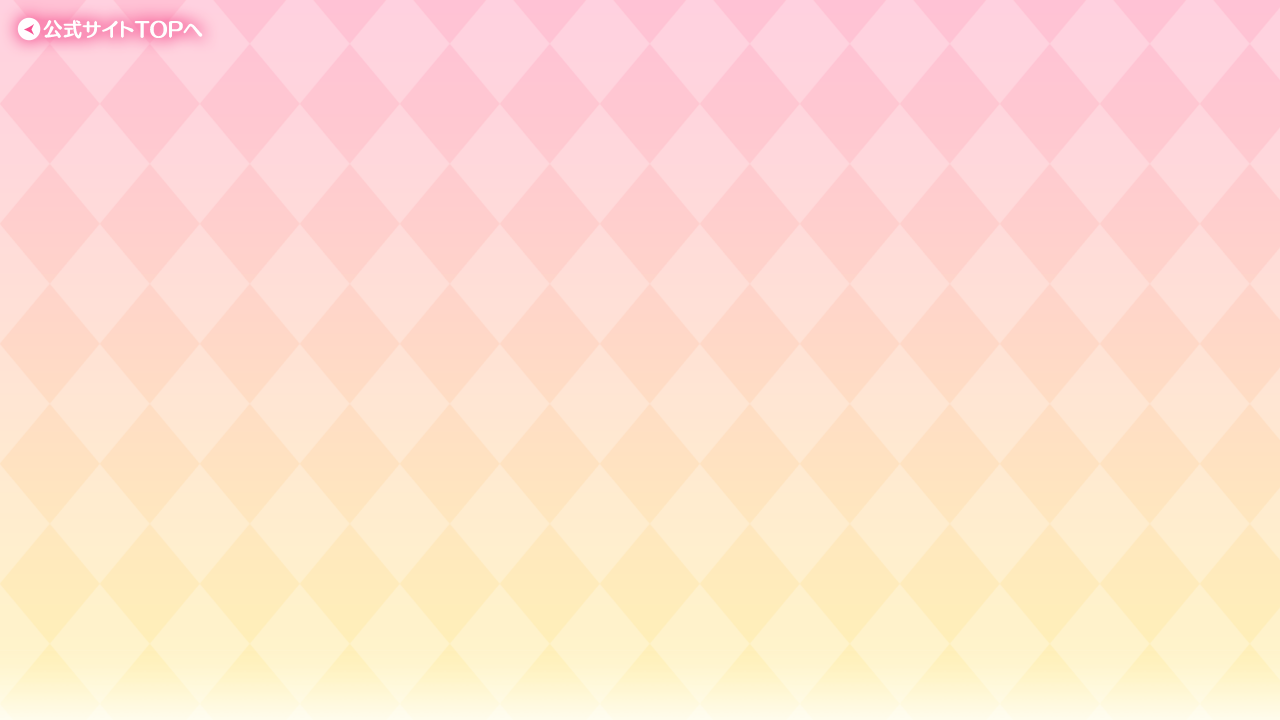

Waited for network idle state - page loading complete
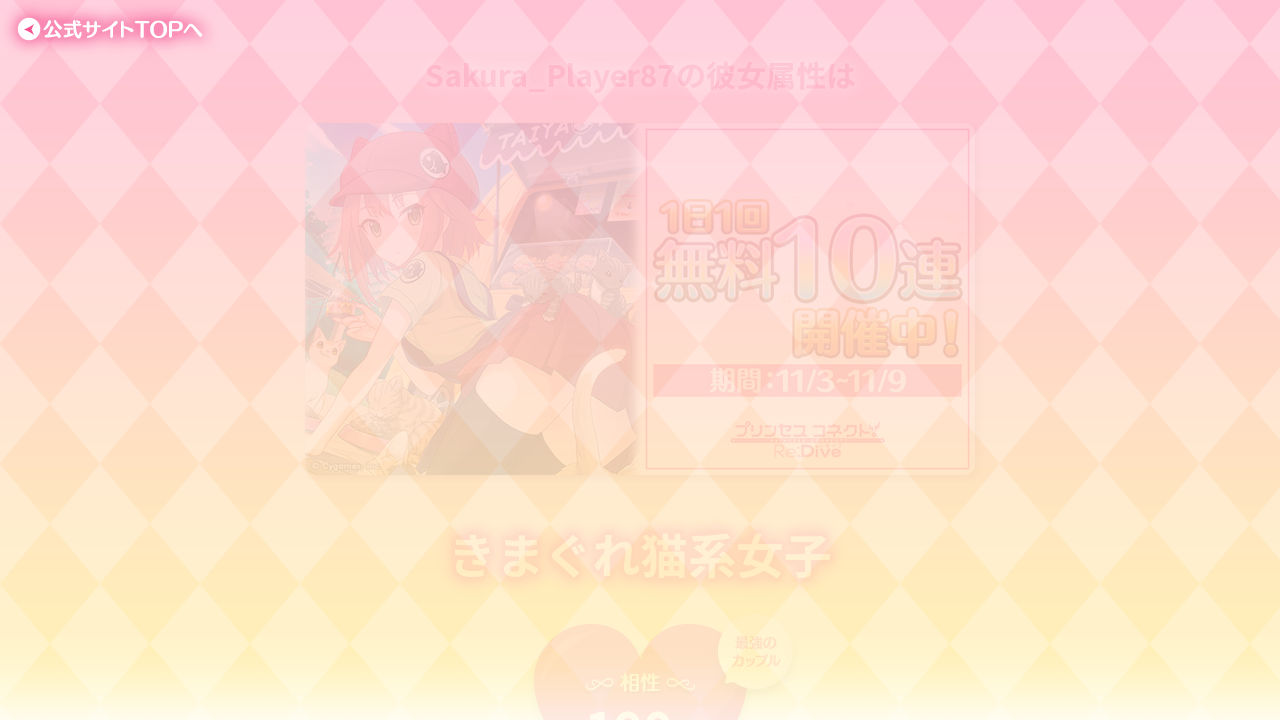

Results section loaded and visible on the page
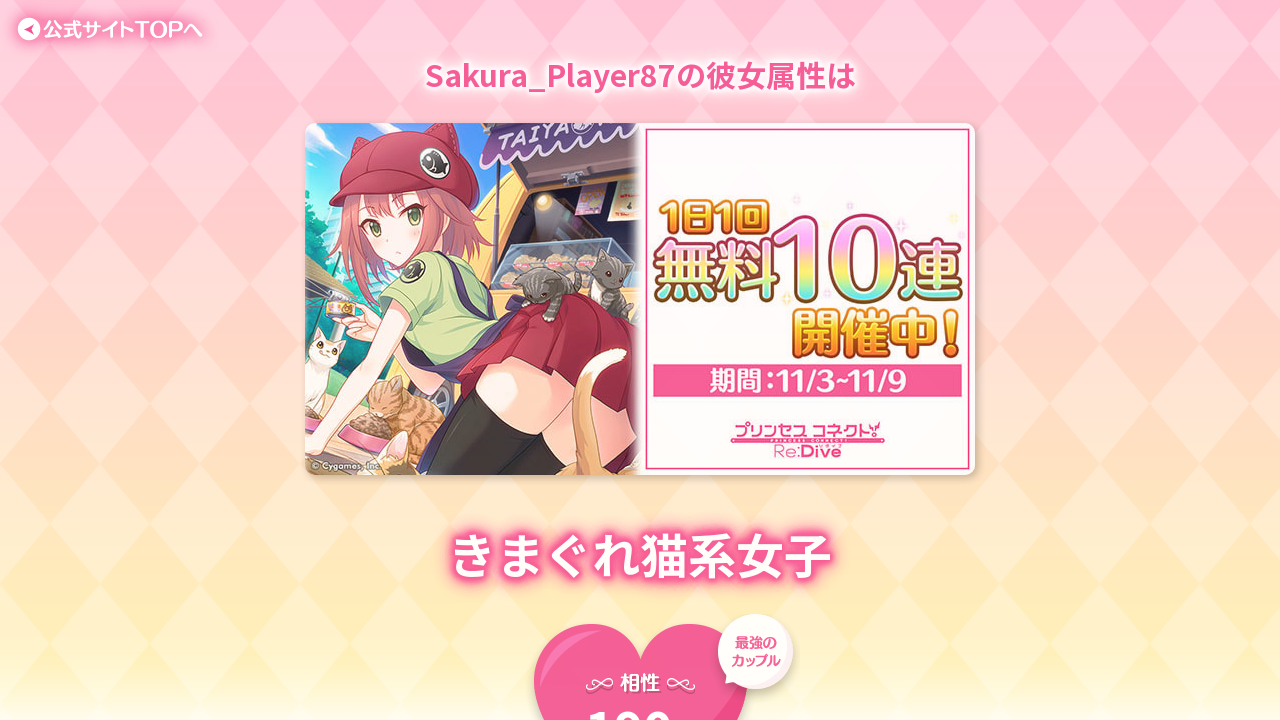

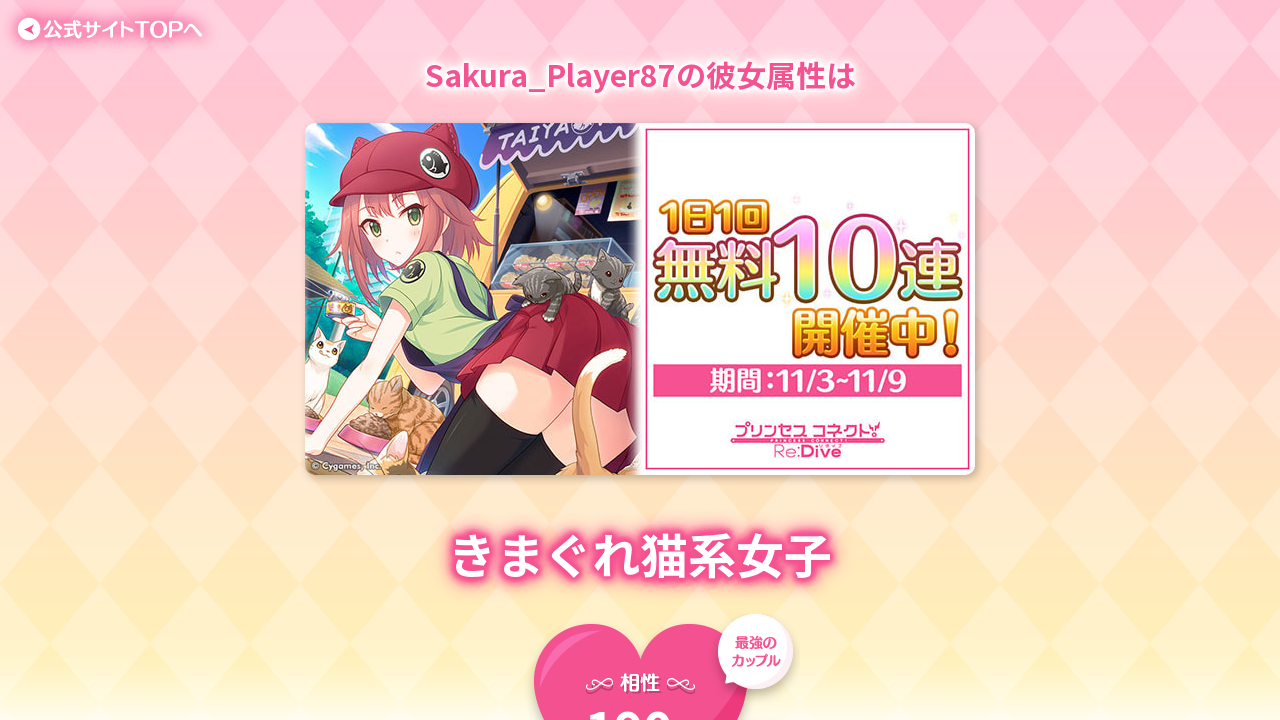